Navigates to Flipkart homepage and takes a screenshot of the page

Starting URL: https://www.flipkart.com

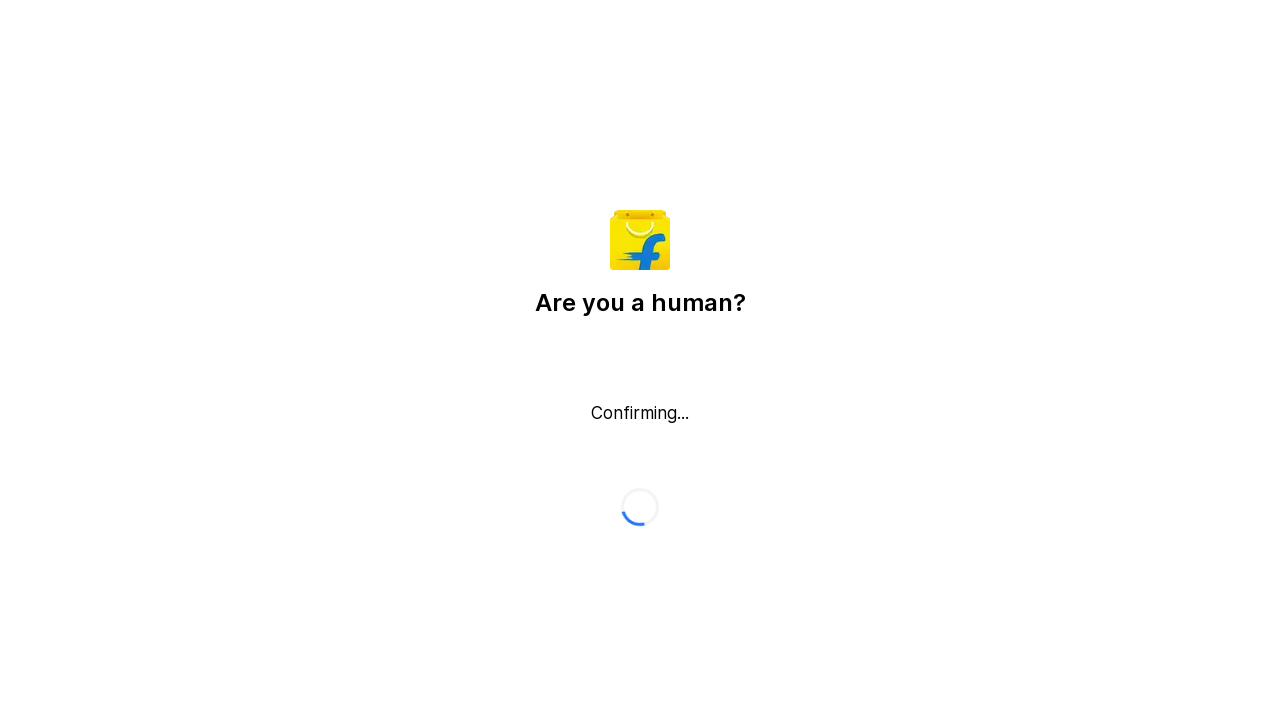

Took screenshot of Flipkart homepage
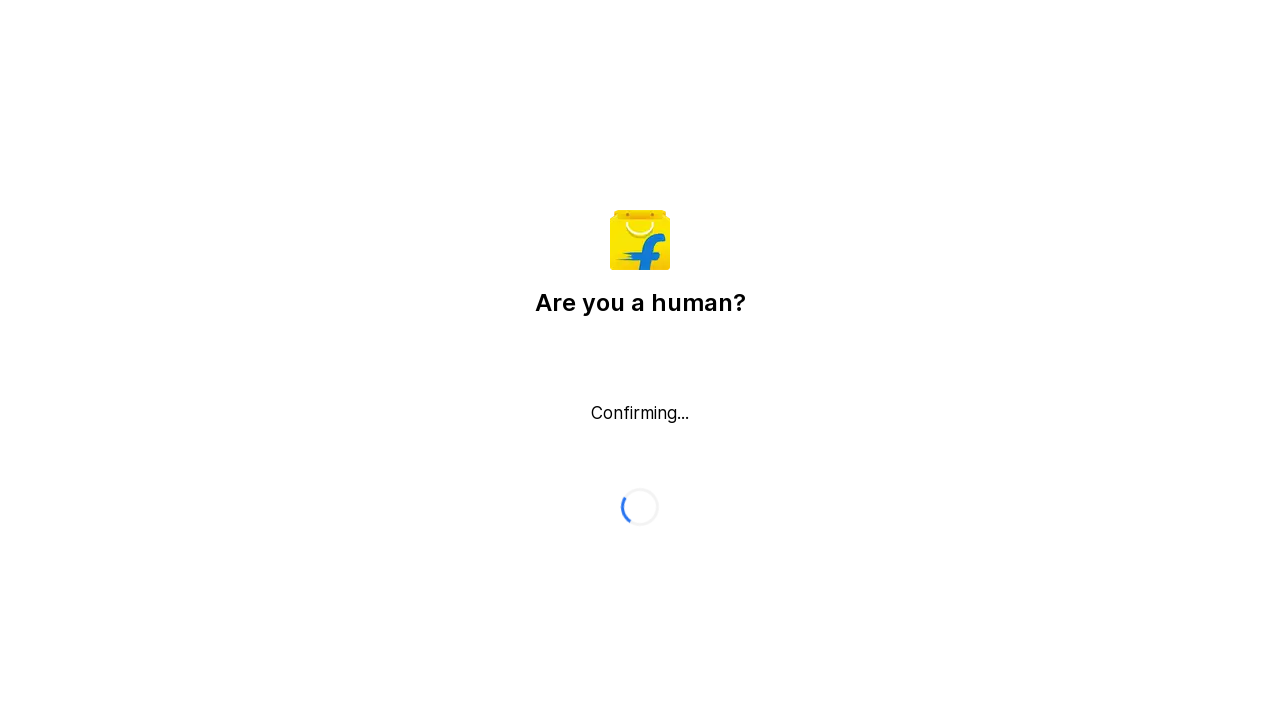

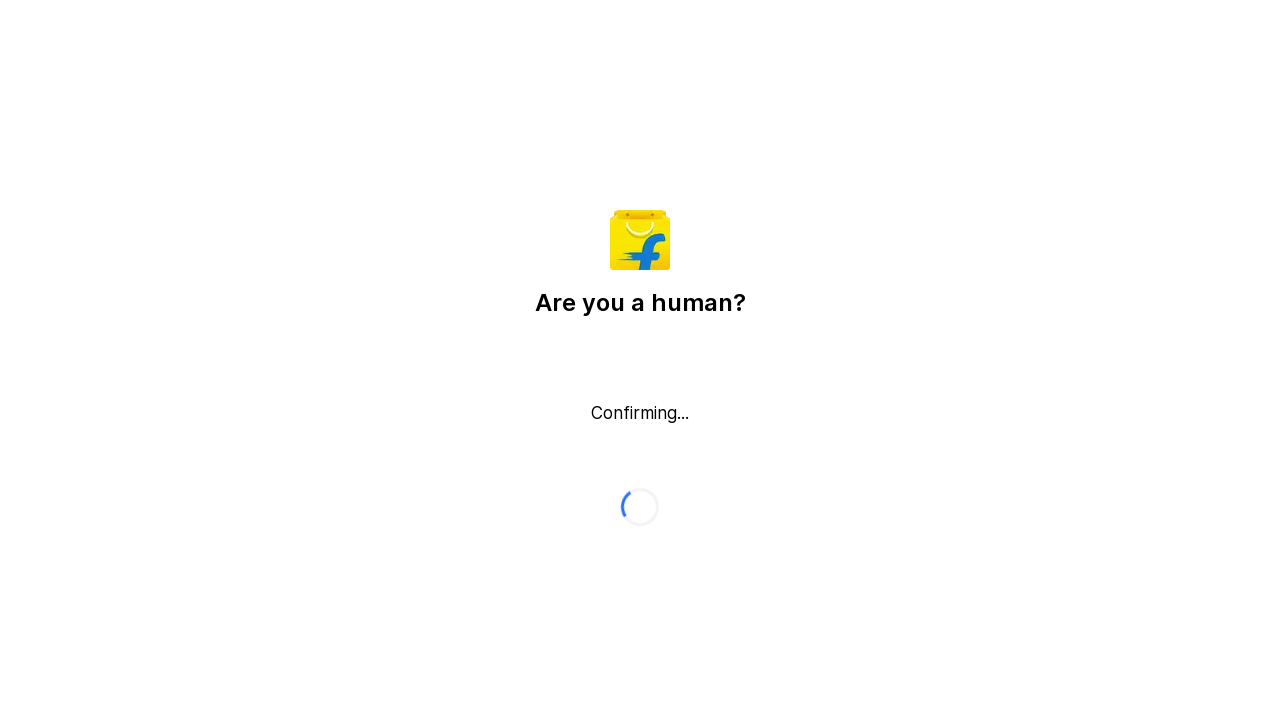